Tests form filling on DemoQA text-box page using various locator strategies (ID, XPath, CSS), then navigates to the alerts page to test JavaScript alert handling.

Starting URL: https://demoqa.com/text-box

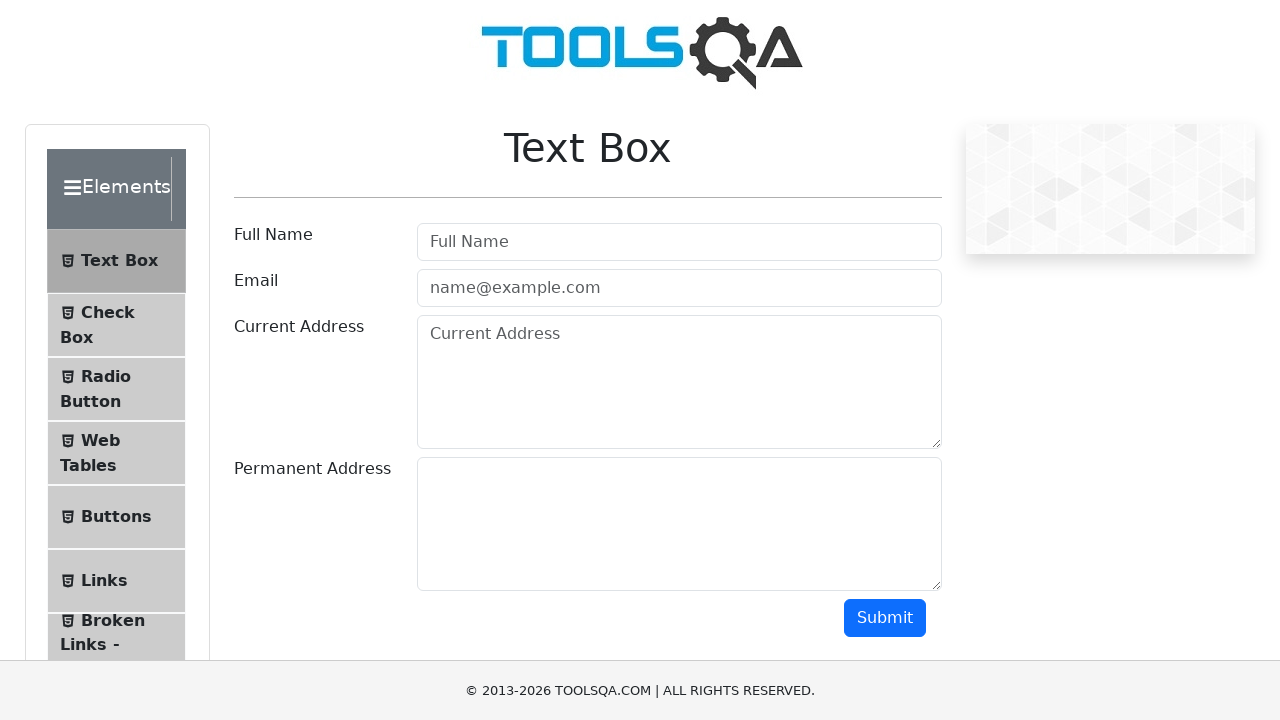

Filled username field with 'Harsh QA' using ID locator on #userName
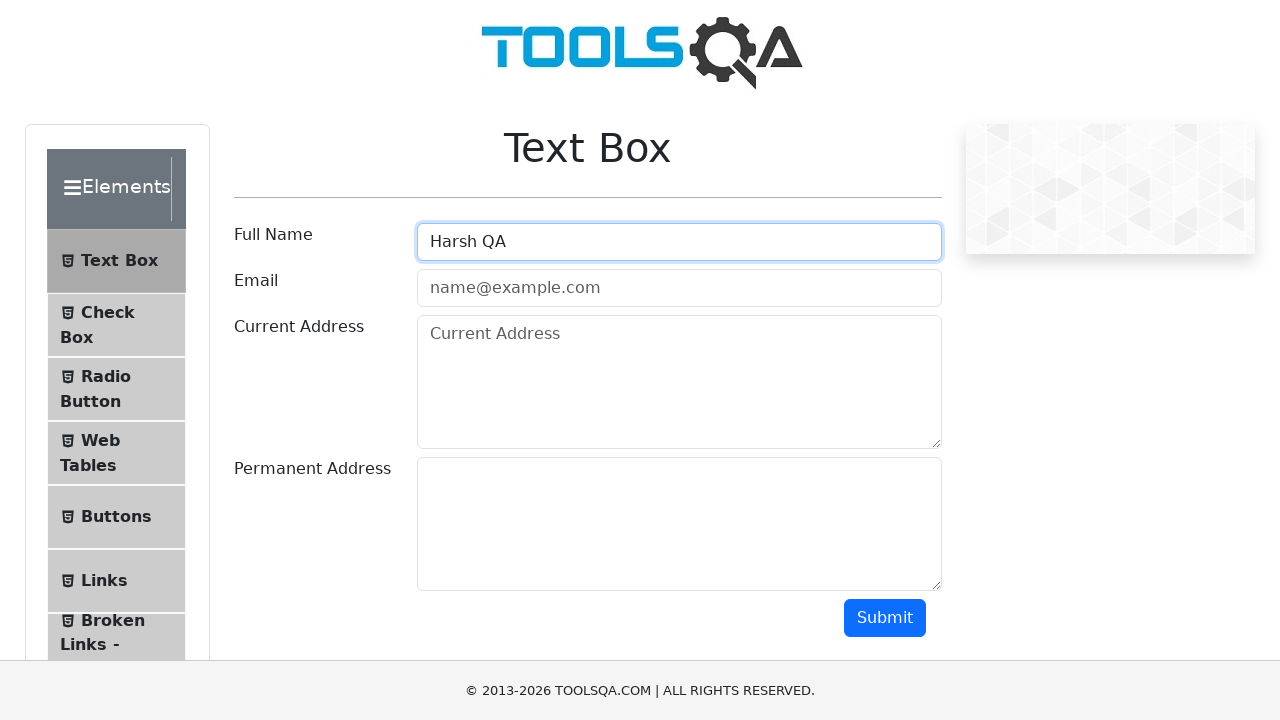

Filled email field with 'harsh@test@qa.com' using ID locator on #userEmail
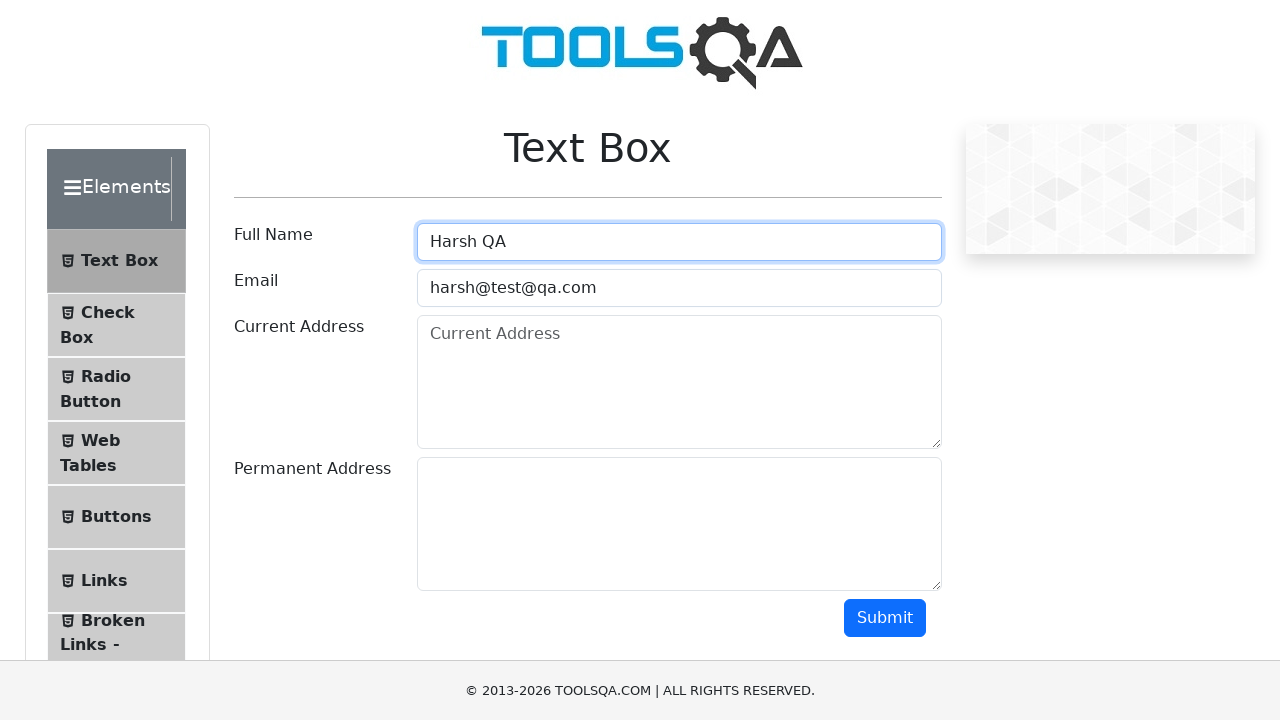

Filled current address with 'Gujarat, India' using XPath locator on xpath=//textarea[contains(@id,'currentAddress')]
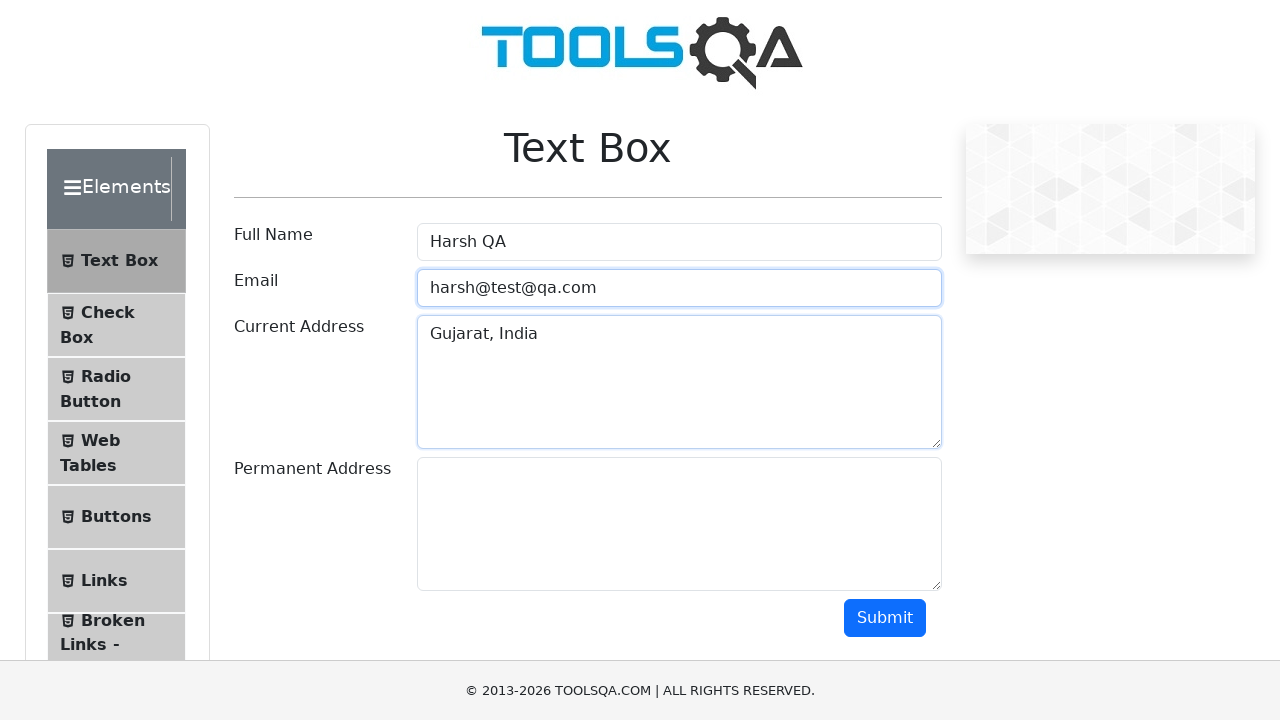

Clicked submit button using CSS selector at (885, 618) on button.btn-primary
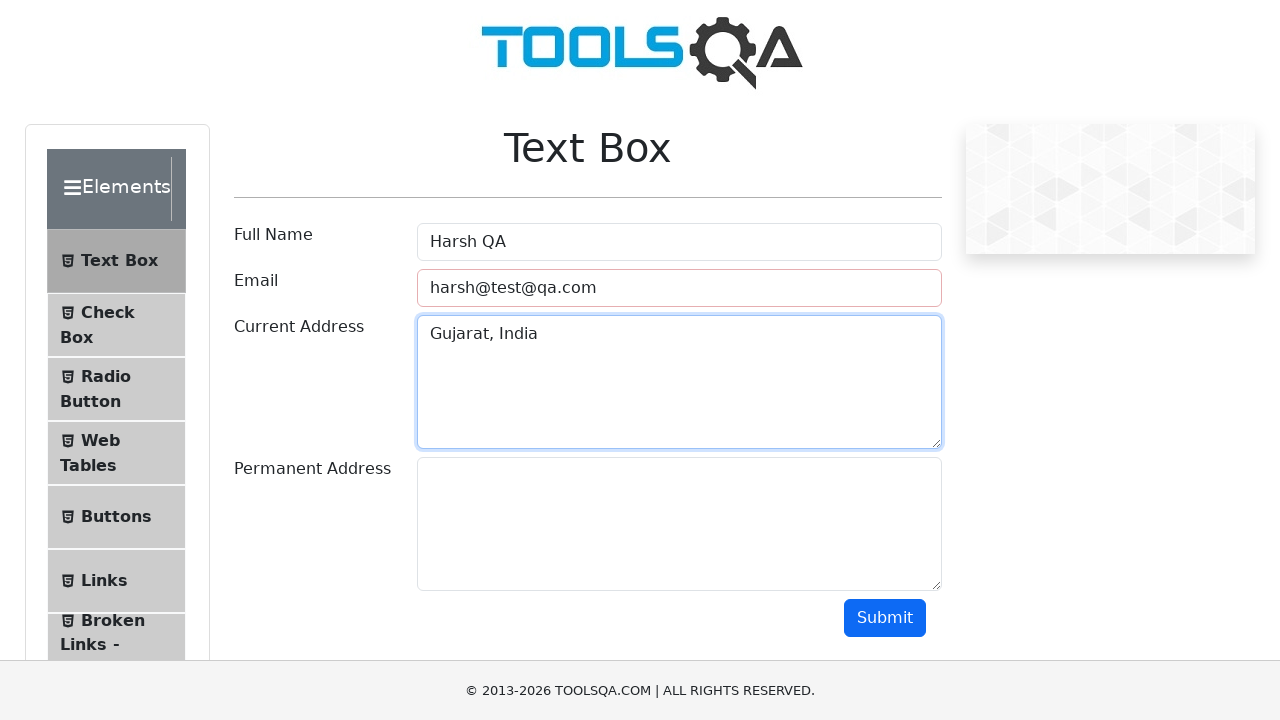

Retrieved email label text using XPath axes: Email
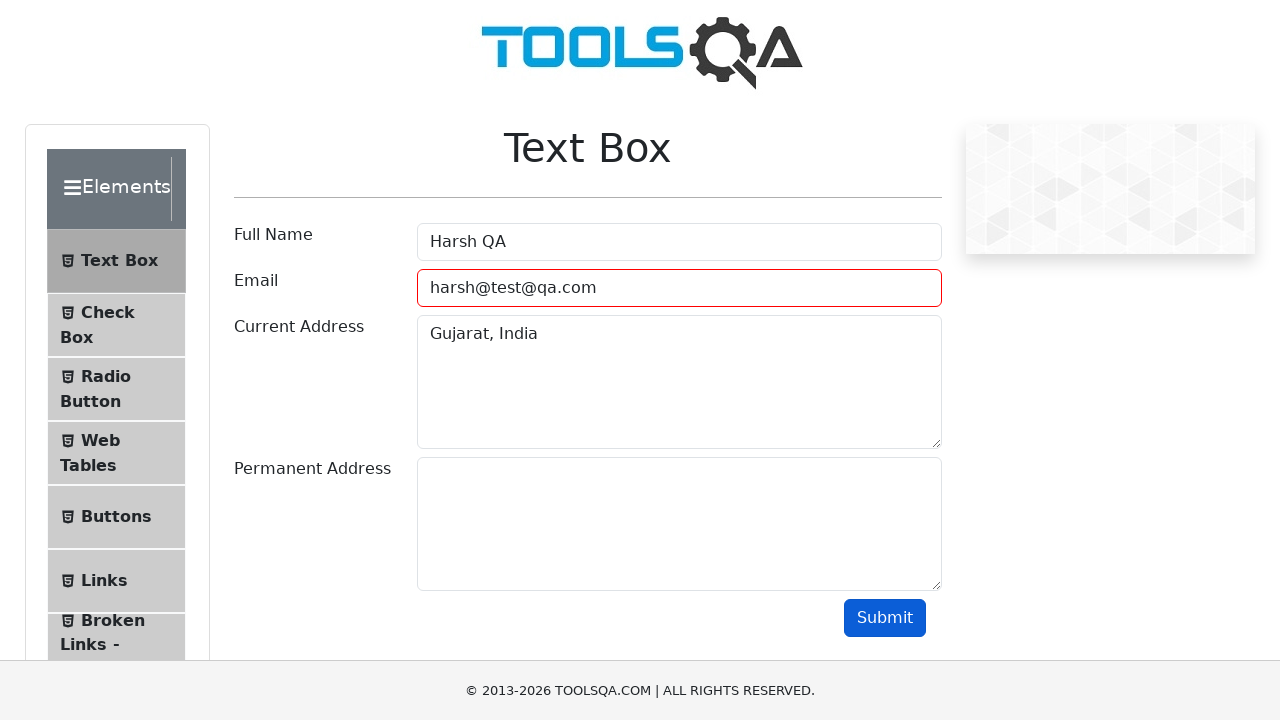

Navigated to alerts page at https://demoqa.com/alerts
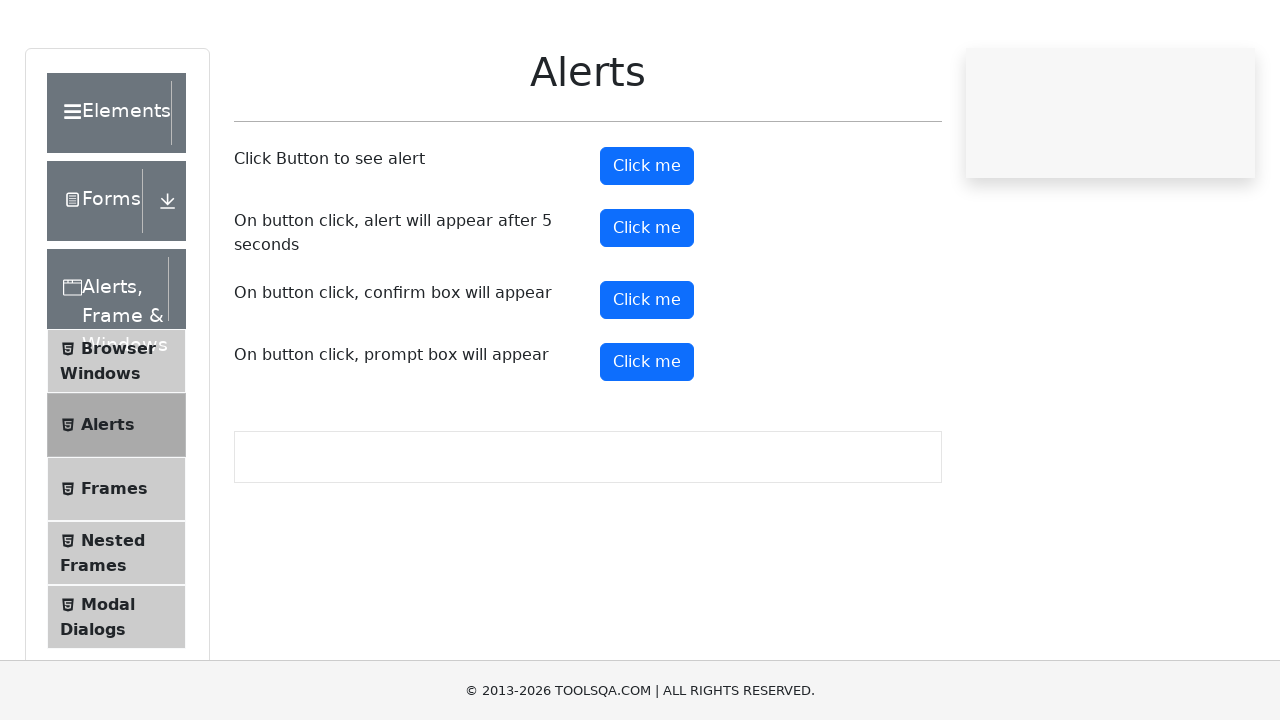

Set up dialog handler for JavaScript alerts
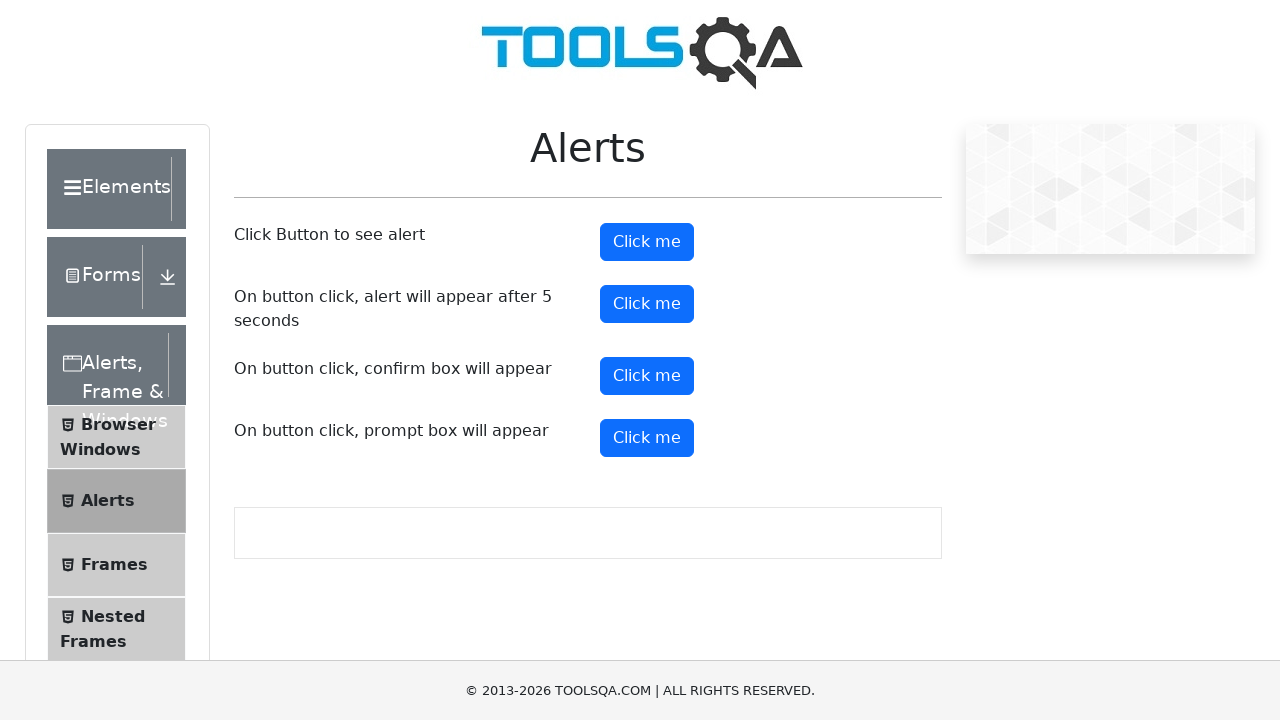

Clicked alert button to trigger JavaScript alert at (647, 242) on #alertButton
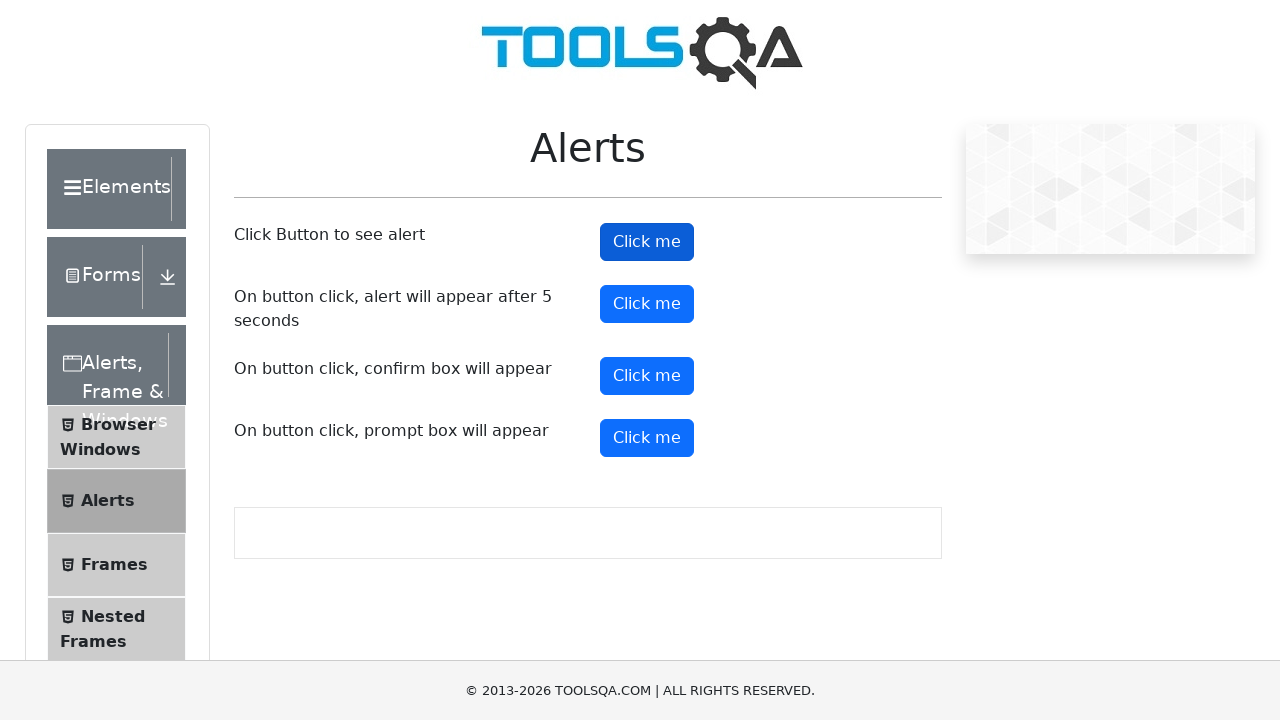

Waited 1 second for alert to be processed
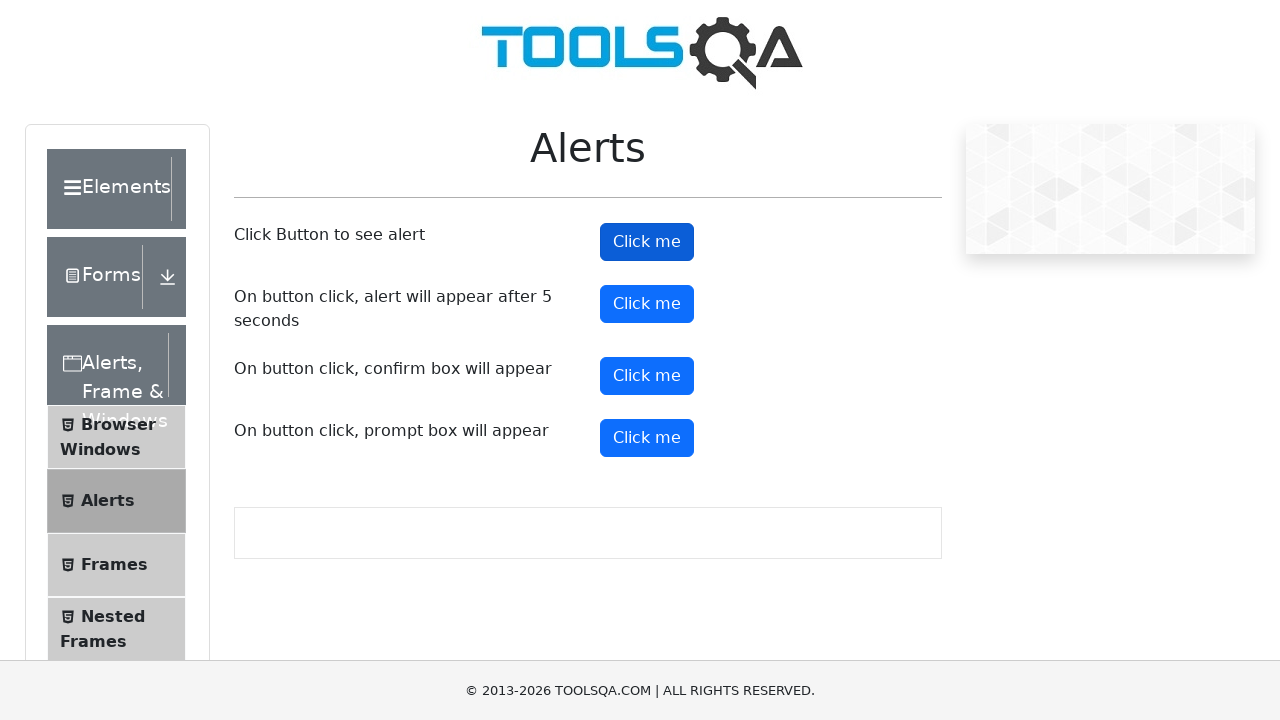

Test run completed successfully
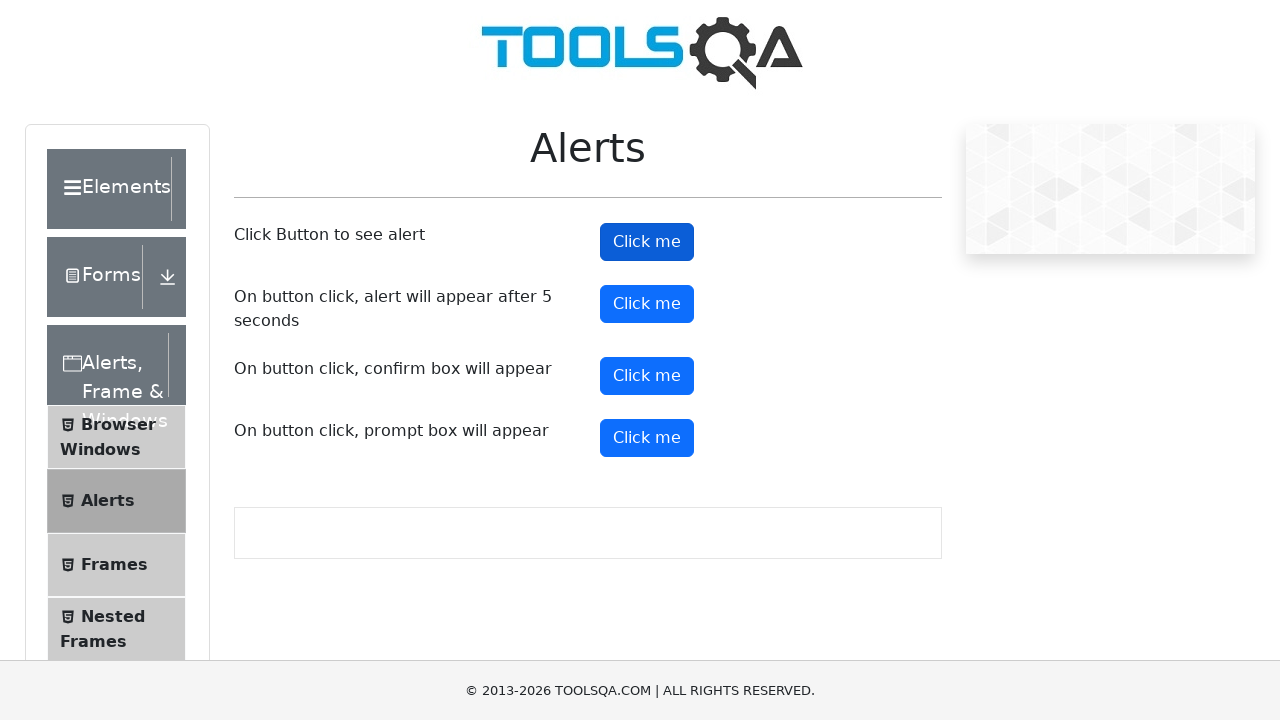

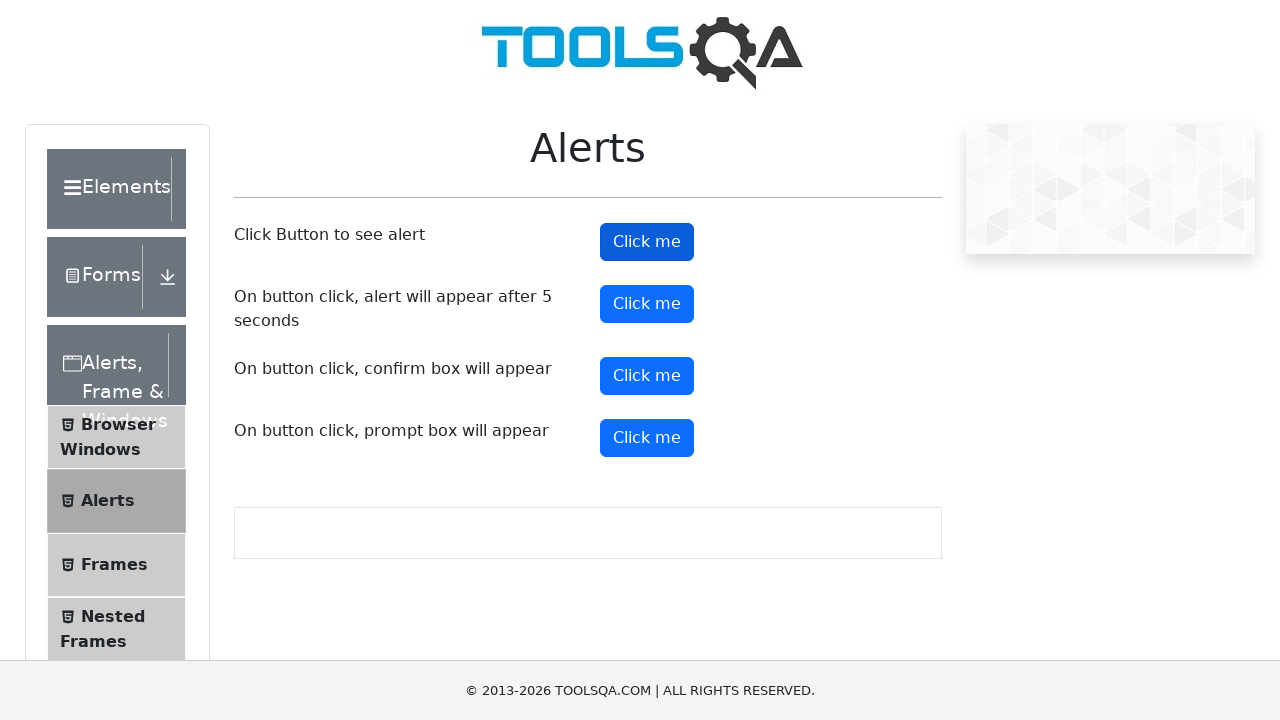